Tests a practice form by filling in first name, last name, selecting gender, checking a hobby checkbox, and selecting a date of birth from a date picker.

Starting URL: https://demoqa.com/automation-practice-form/

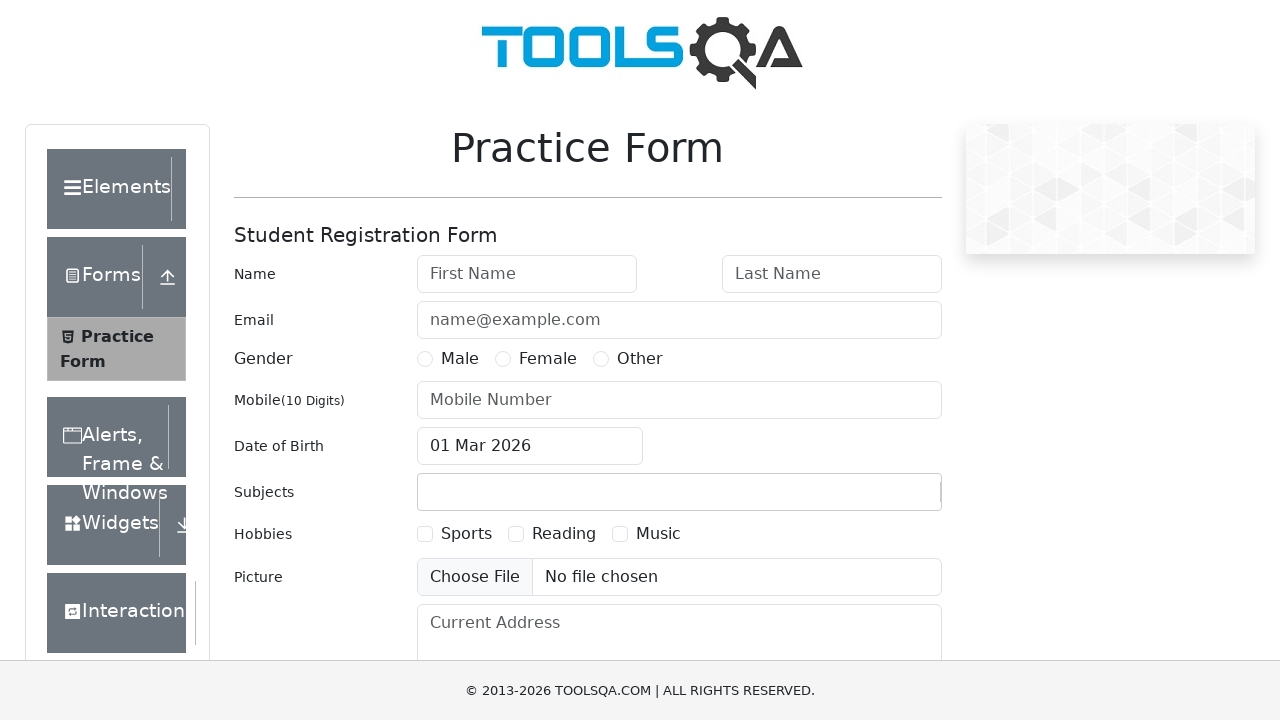

Filled first name field with 'Misha' on #firstName
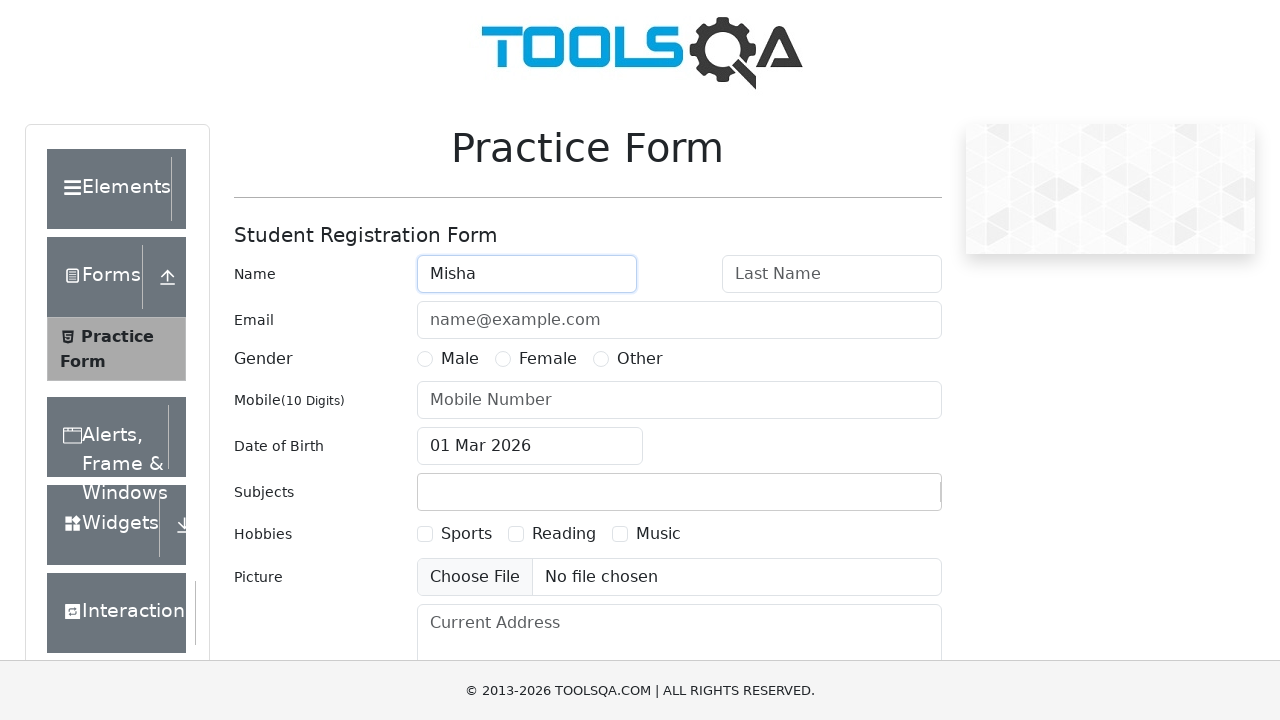

Pressed 'P' in last name field on #lastName
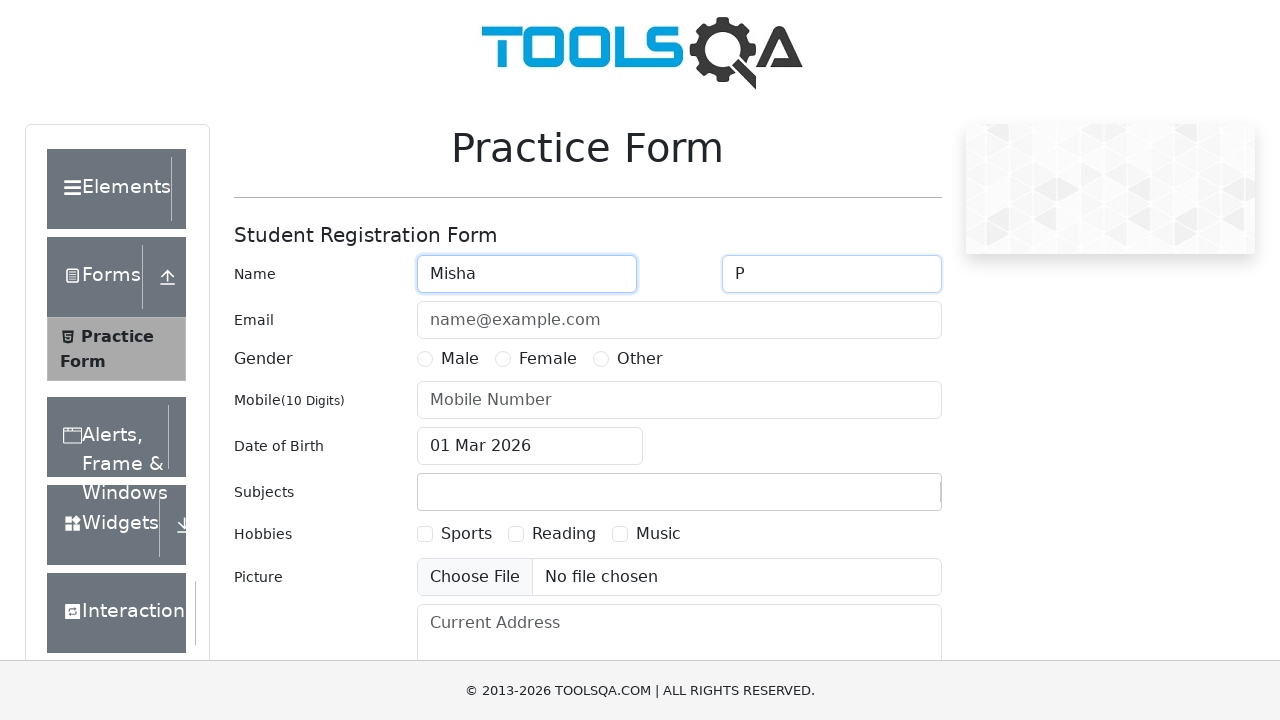

Selected Male gender radio button
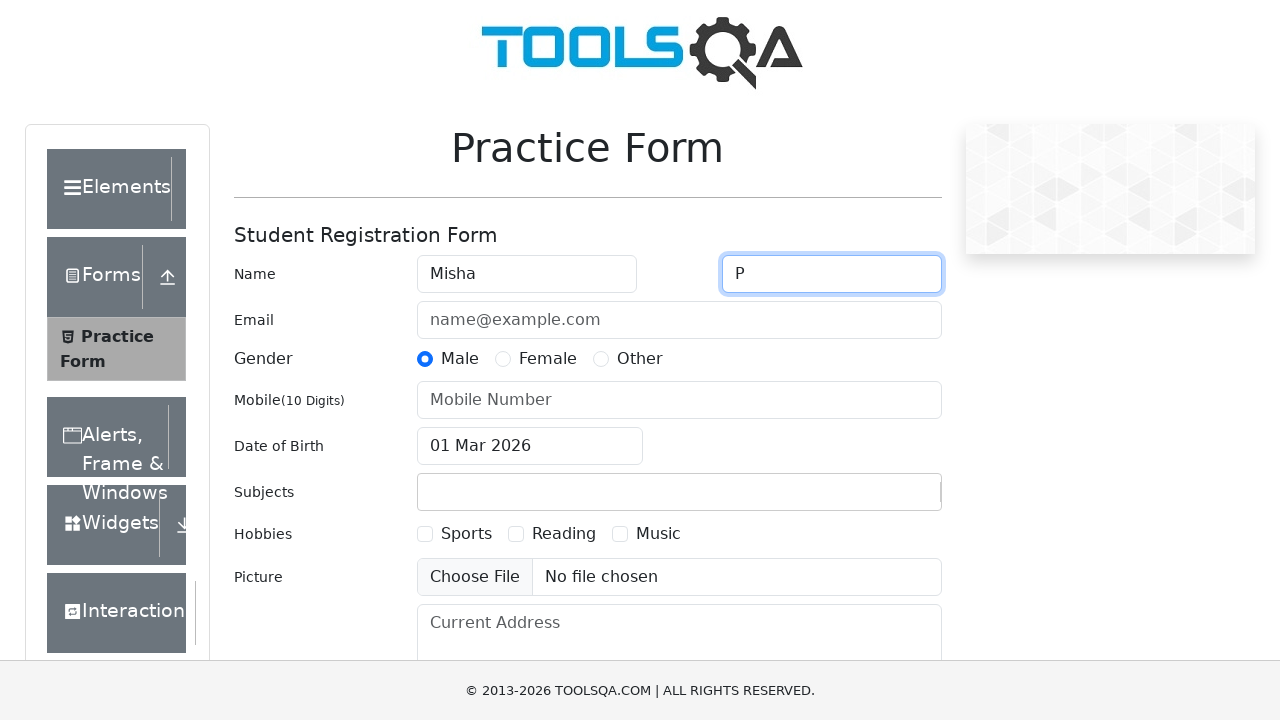

Checked Sports hobby checkbox at (425, 534) on internal:label="Sports"i
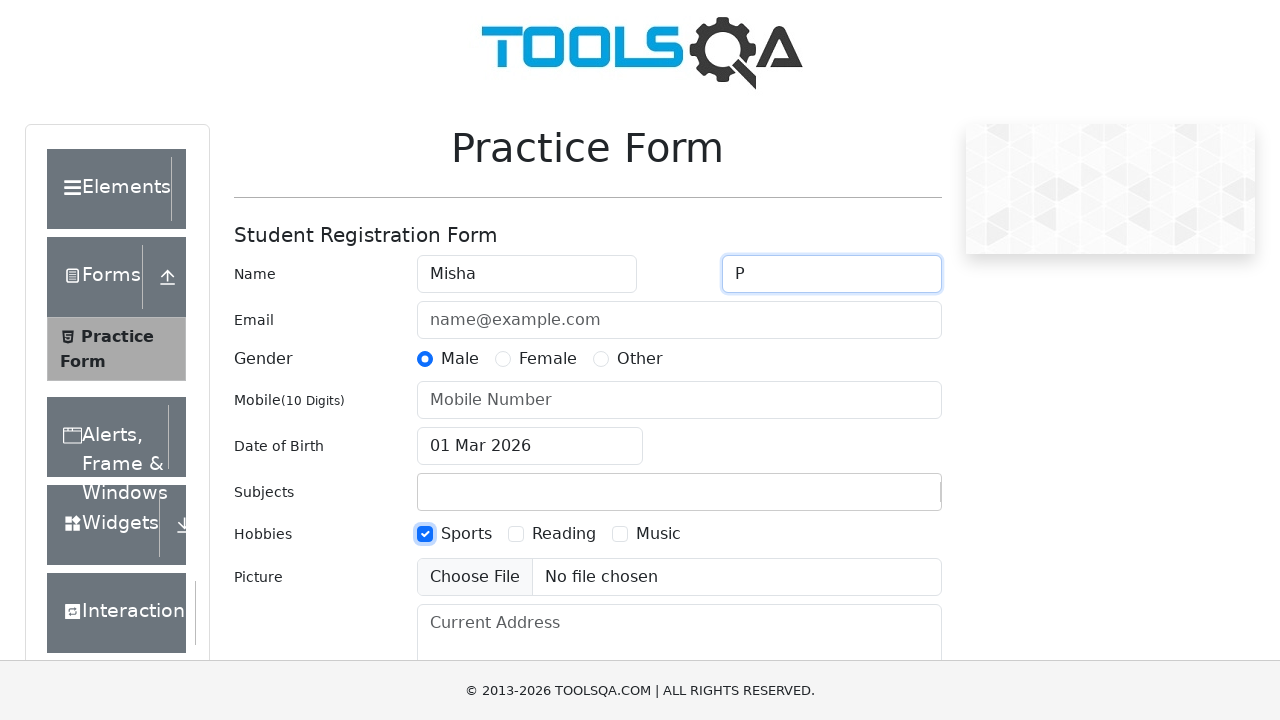

Clicked date of birth input to open date picker at (530, 446) on #dateOfBirthInput
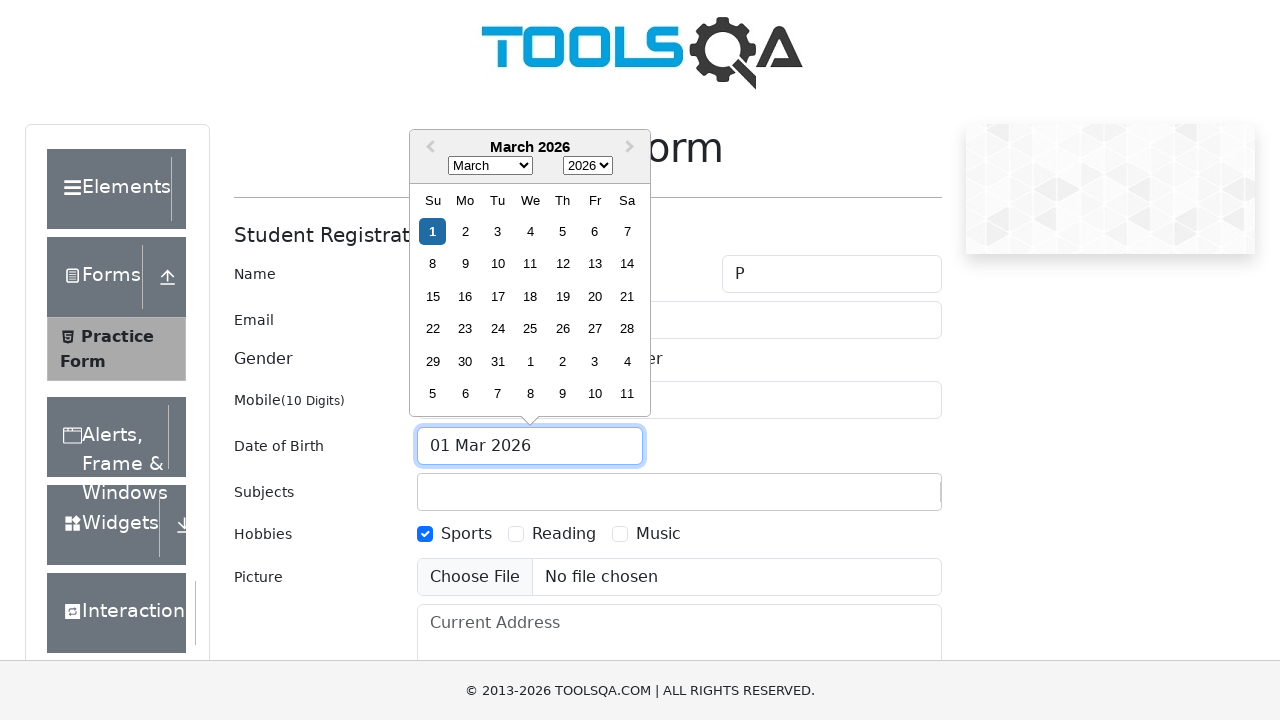

Selected year 1987 from date picker dropdown on xpath=//select[@class='react-datepicker__year-select']
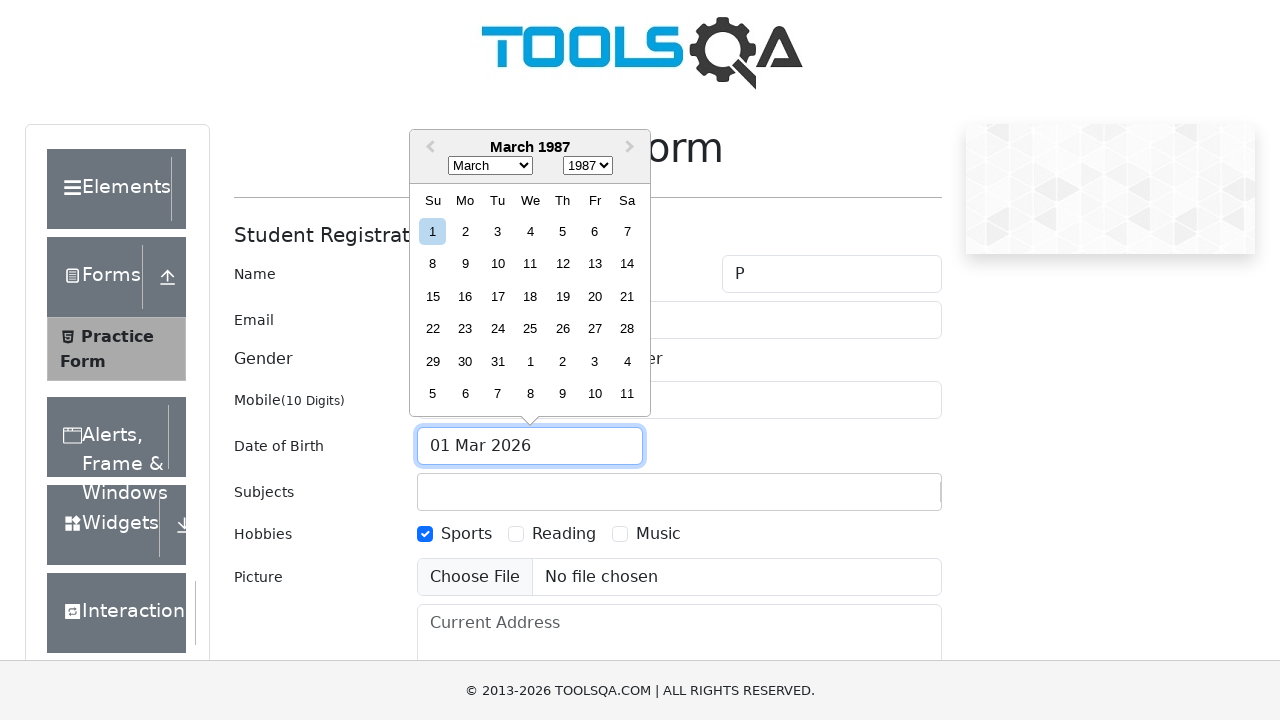

Selected day 13 from date picker at (595, 264) on xpath=//div[@class='react-datepicker__day react-datepicker__day--013']
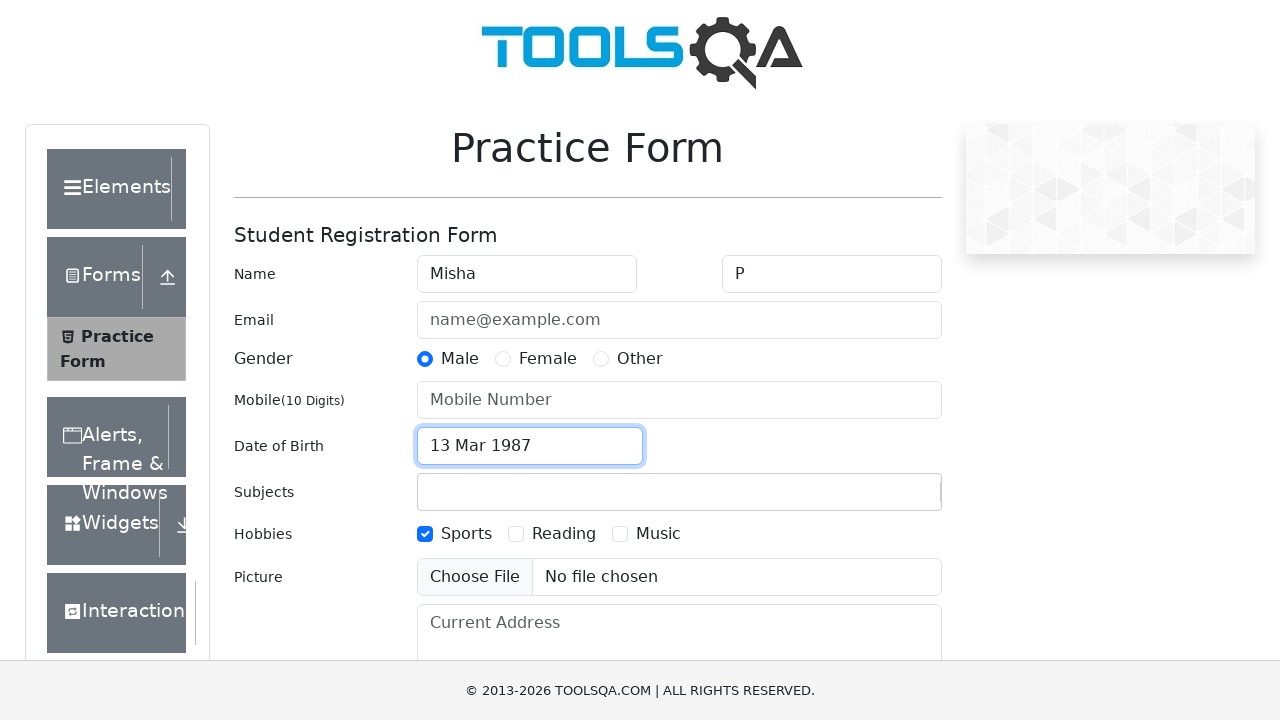

Verified that date of birth field contains year 1987
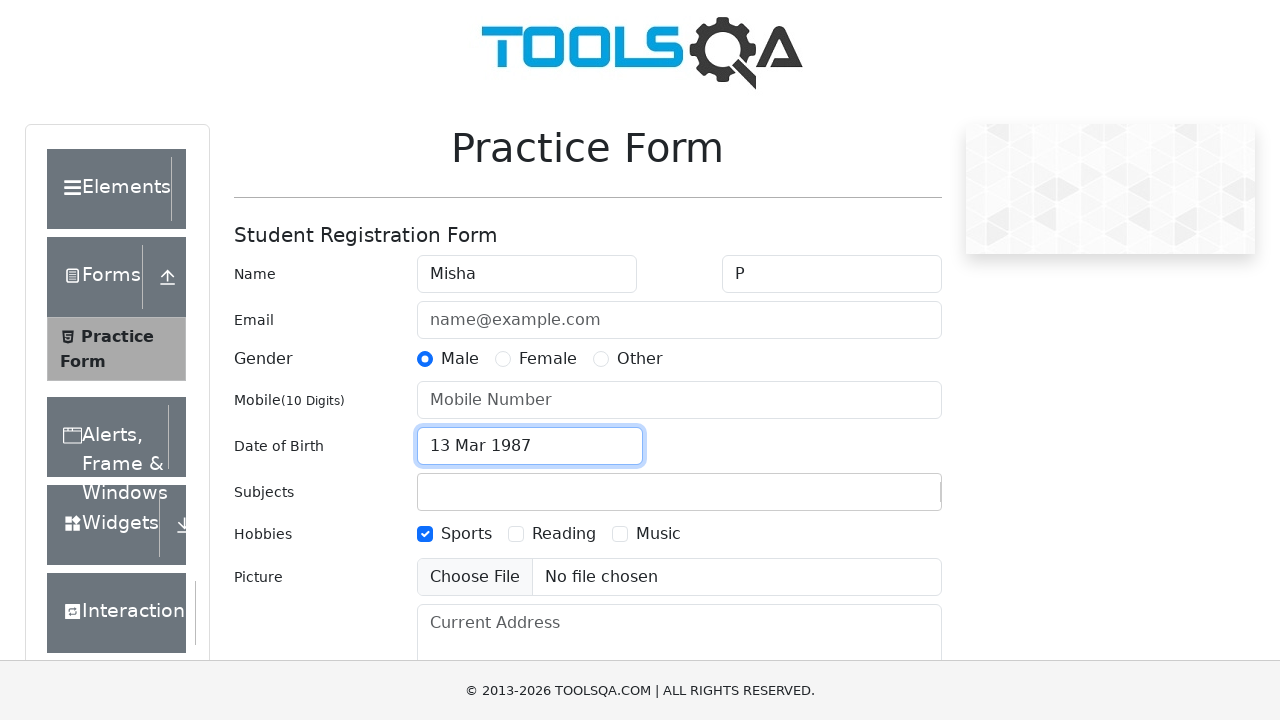

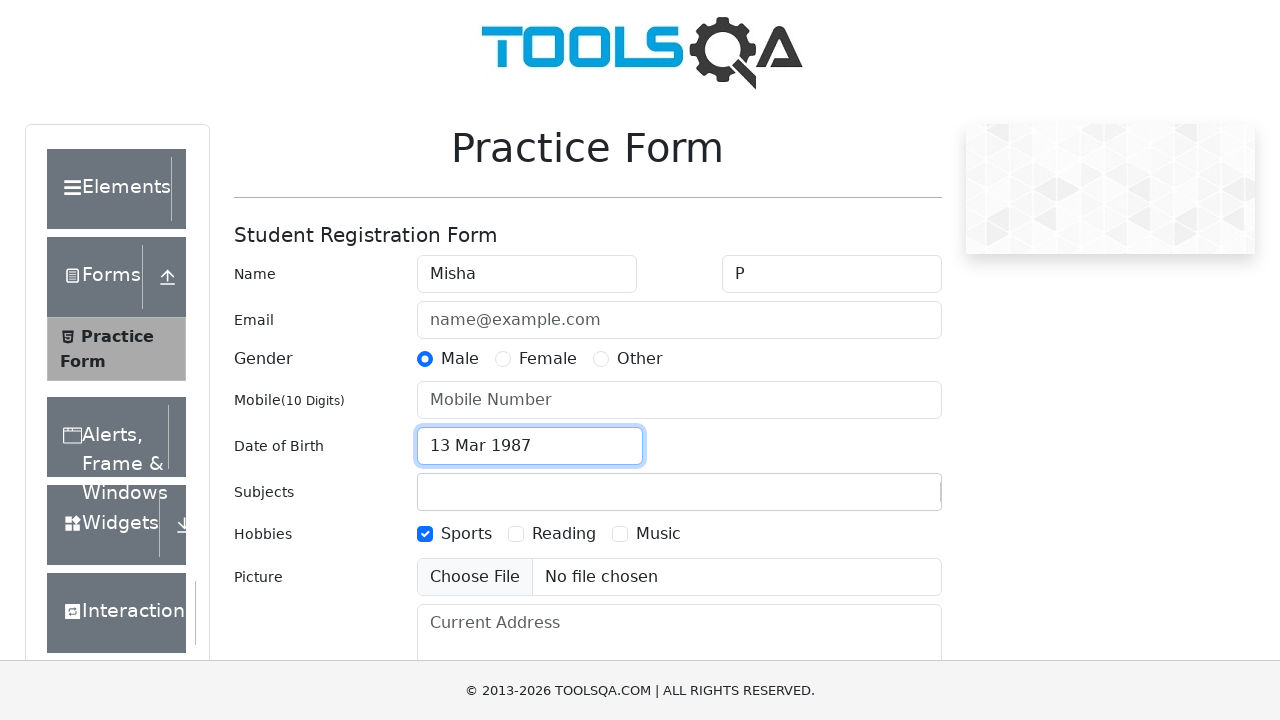